Tests unmarking items as complete by unchecking their checkboxes

Starting URL: https://demo.playwright.dev/todomvc

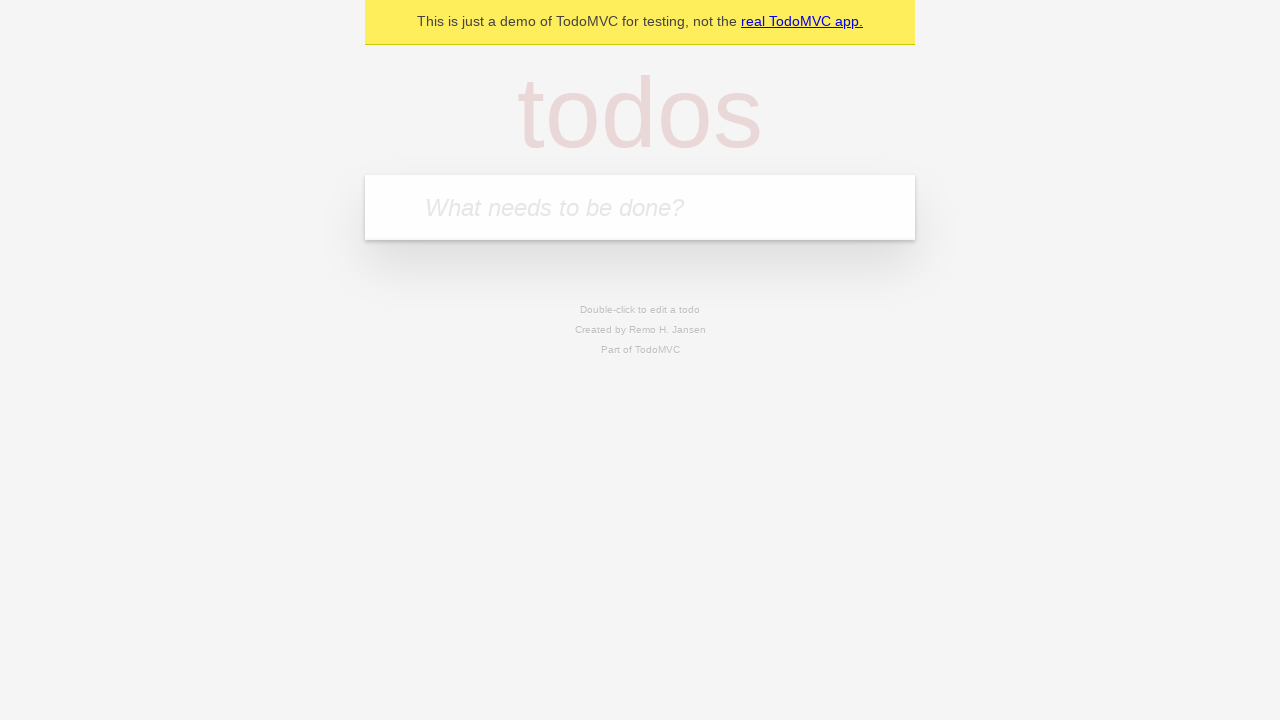

Filled todo input with 'buy some cheese' on internal:attr=[placeholder="What needs to be done?"i]
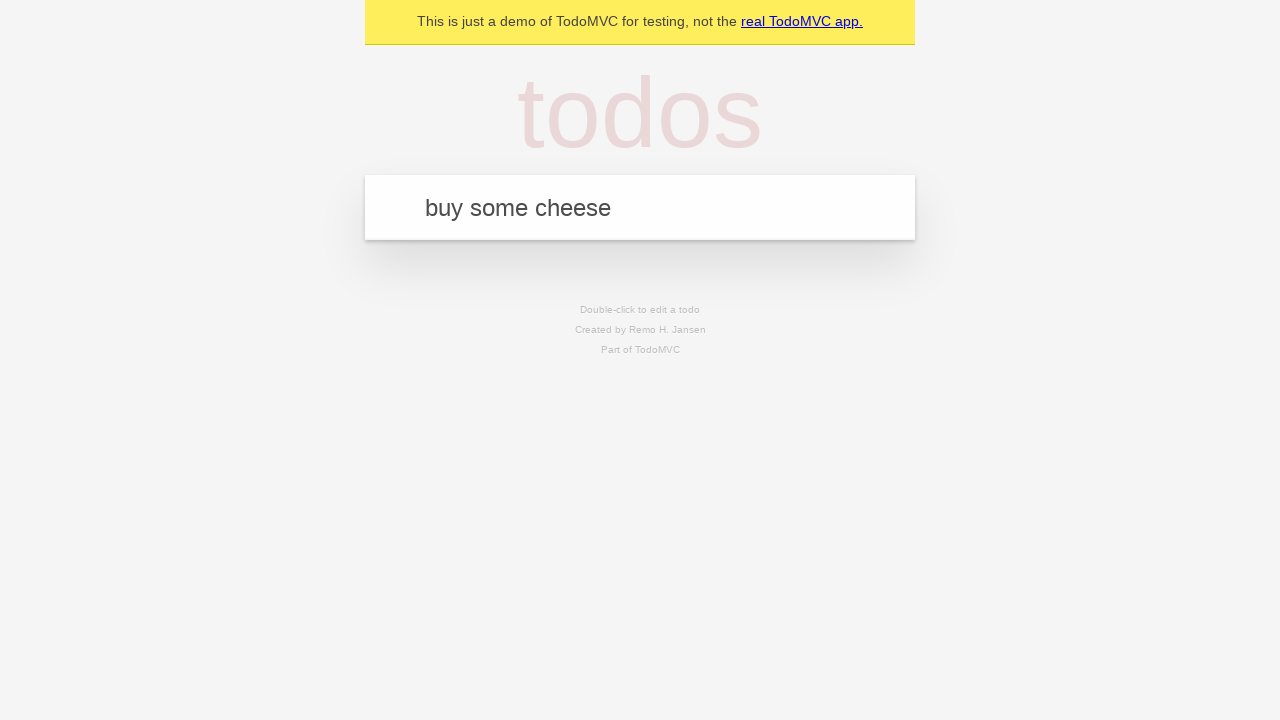

Pressed Enter to create todo item 'buy some cheese' on internal:attr=[placeholder="What needs to be done?"i]
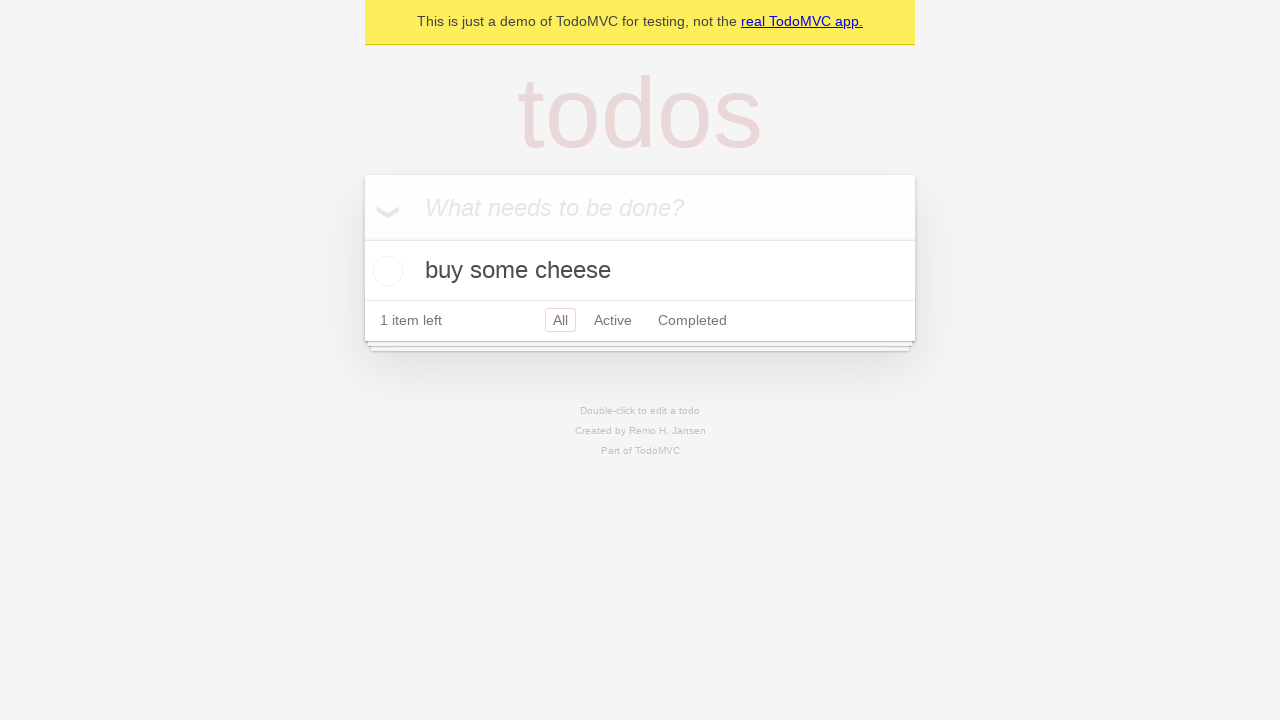

Filled todo input with 'feed the cat' on internal:attr=[placeholder="What needs to be done?"i]
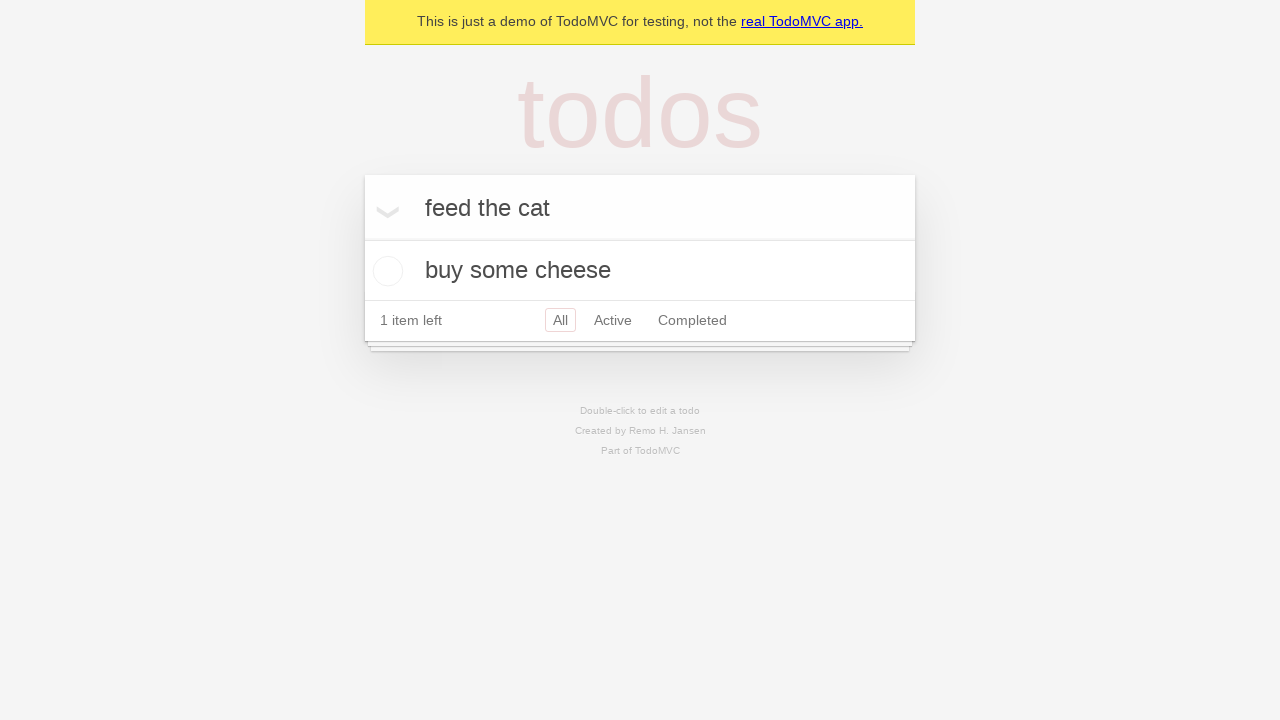

Pressed Enter to create todo item 'feed the cat' on internal:attr=[placeholder="What needs to be done?"i]
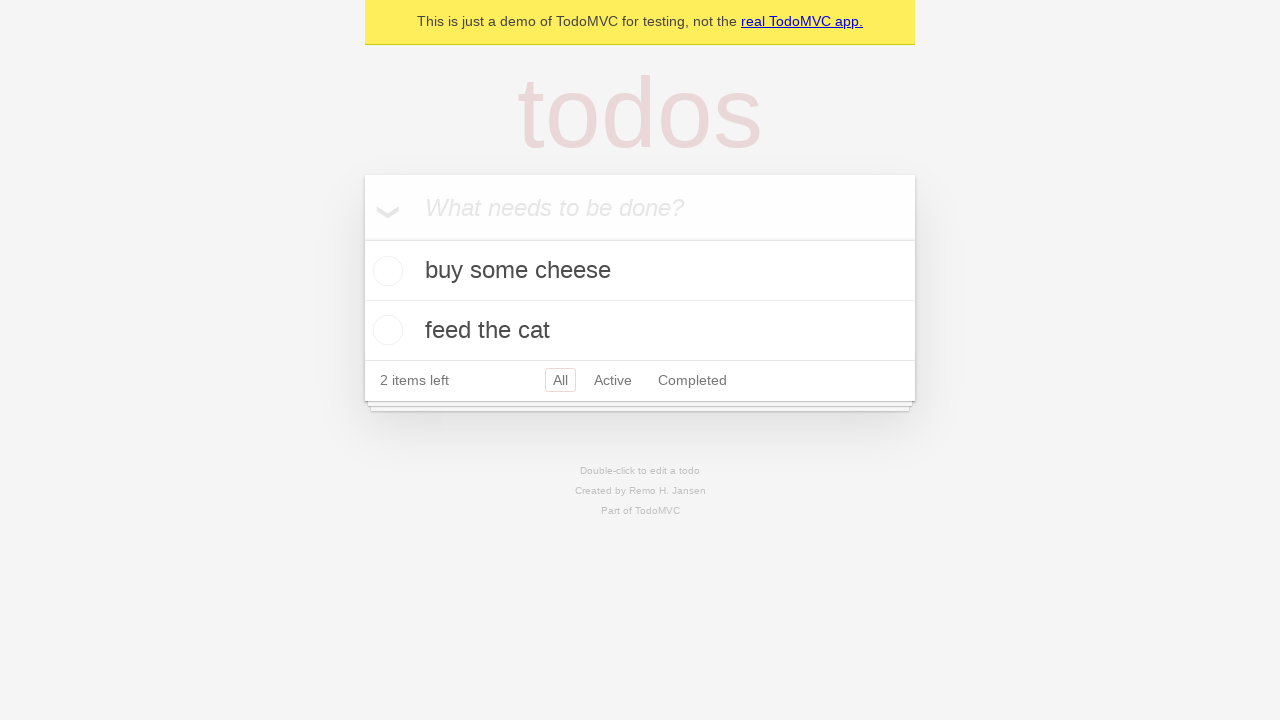

Located first todo item
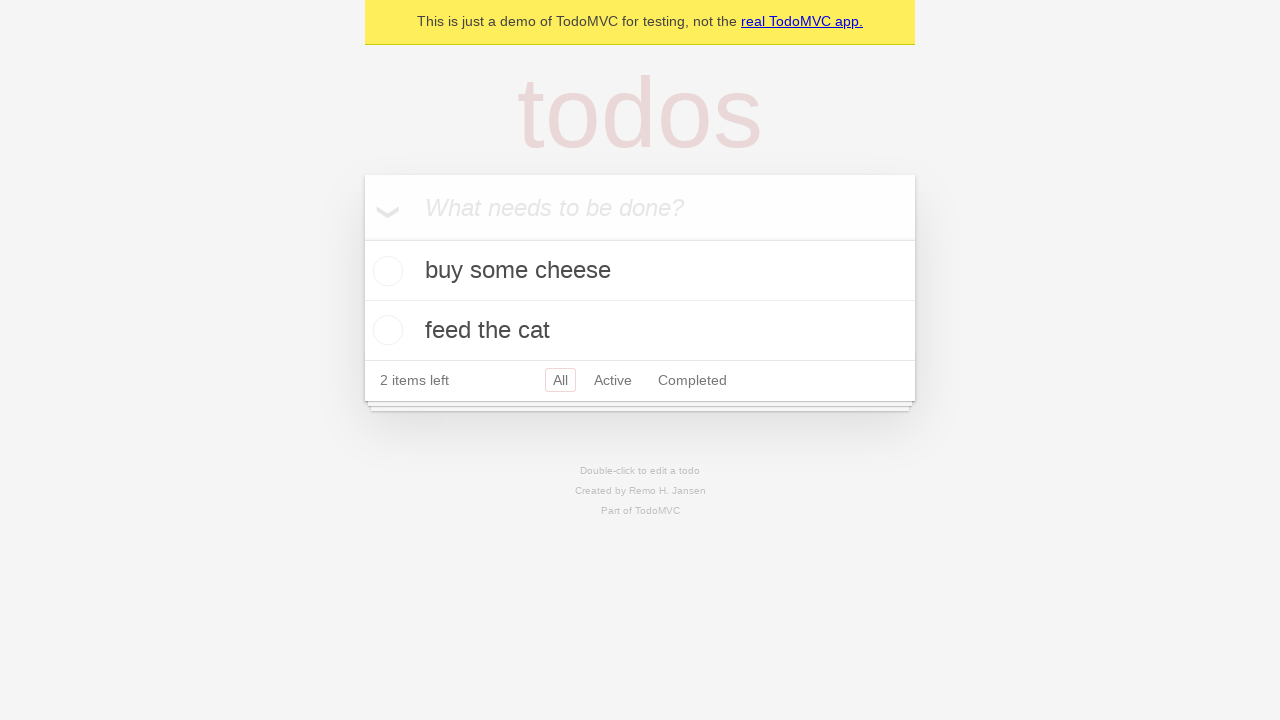

Located checkbox for first todo item
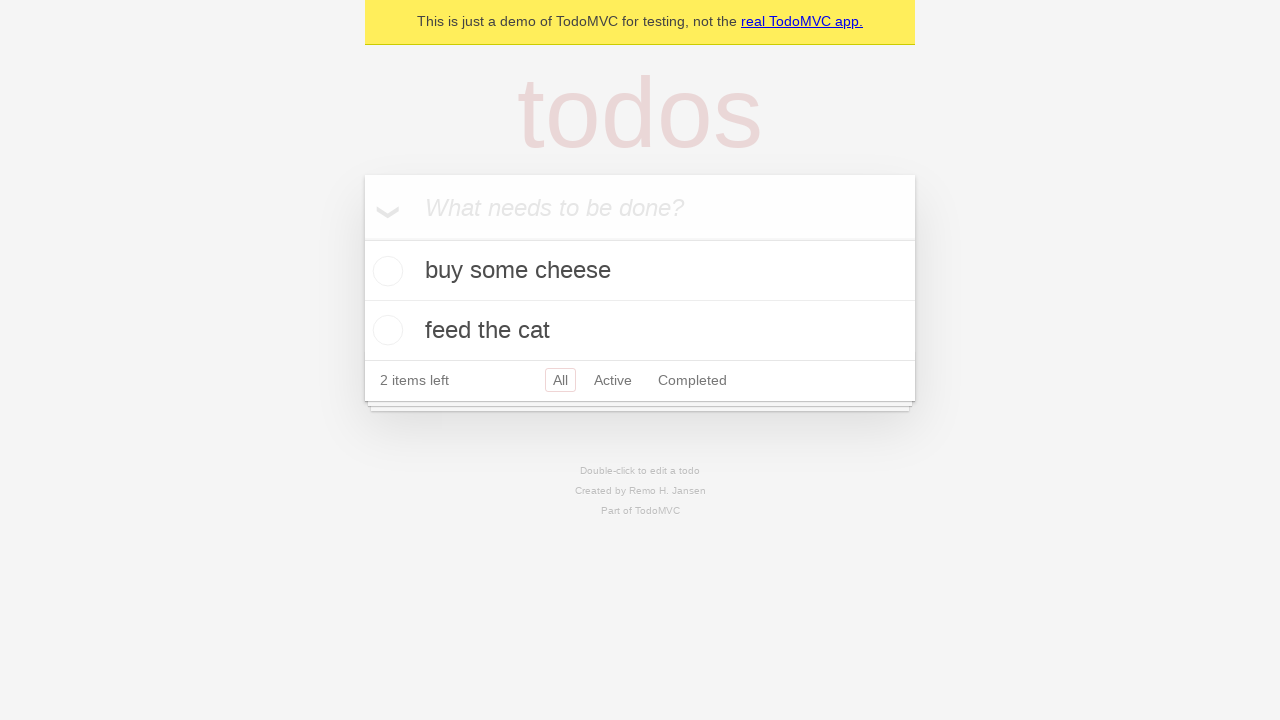

Checked the first todo item as complete at (385, 271) on internal:testid=[data-testid="todo-item"s] >> nth=0 >> internal:role=checkbox
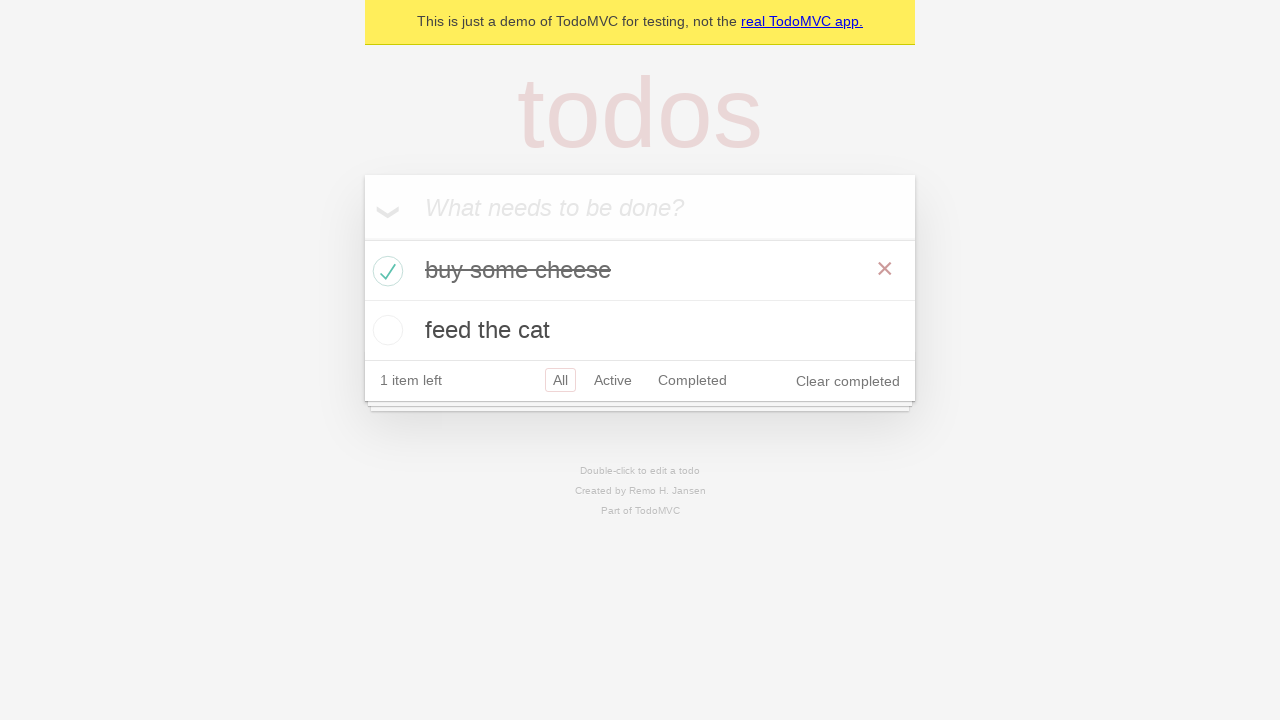

Unchecked the first todo item to mark it as incomplete at (385, 271) on internal:testid=[data-testid="todo-item"s] >> nth=0 >> internal:role=checkbox
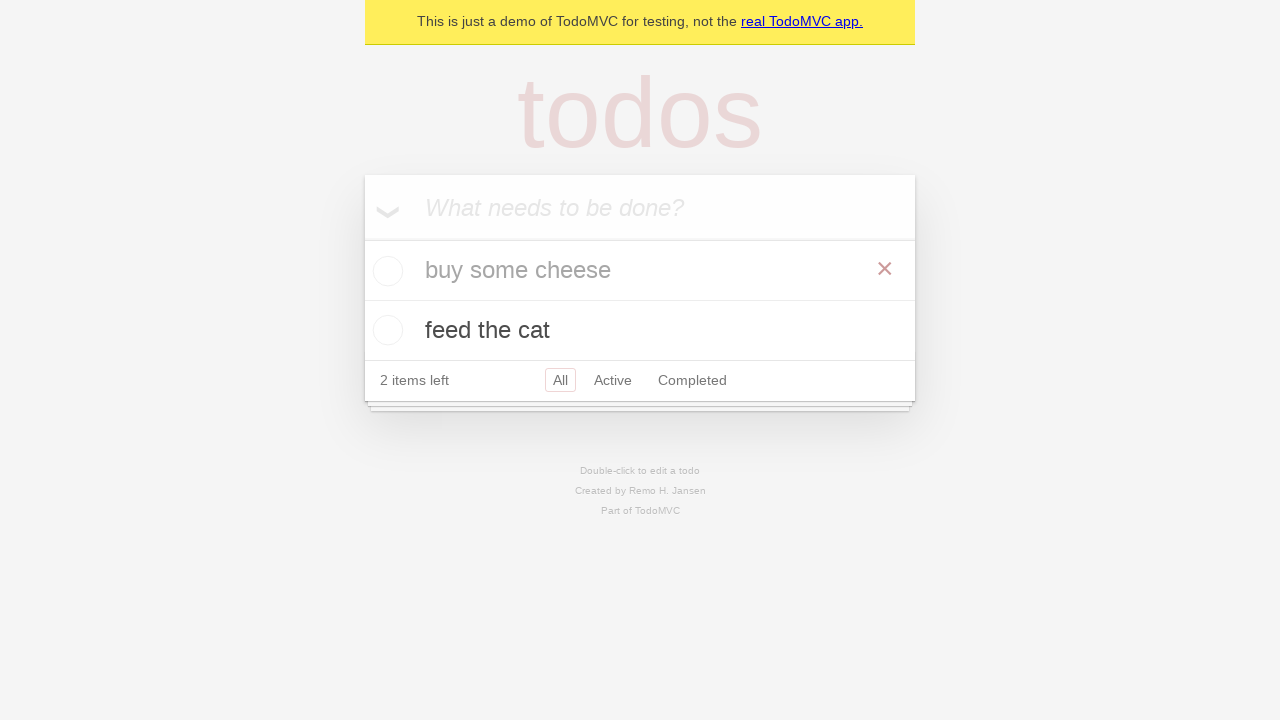

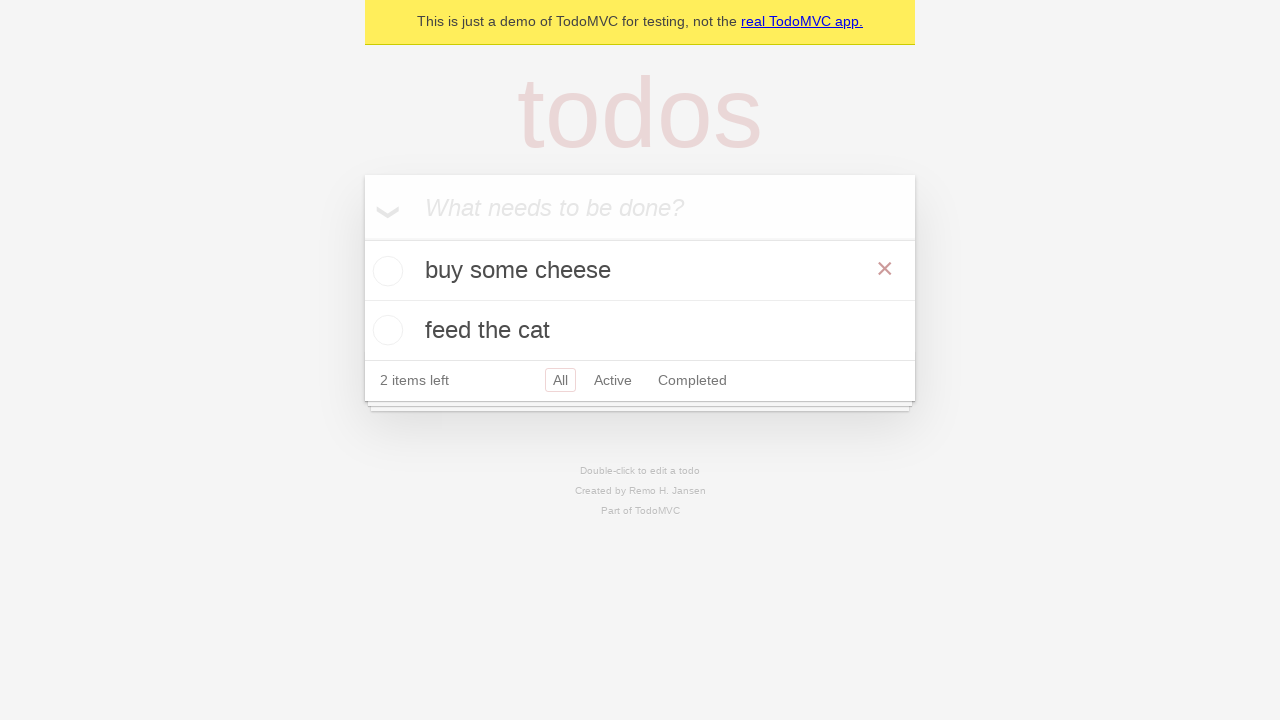